Tests basic page navigation by loading the Rahul Shetty Academy Automation Practice page and verifying it loads successfully by checking the page title.

Starting URL: https://rahulshettyacademy.com/AutomationPractice/

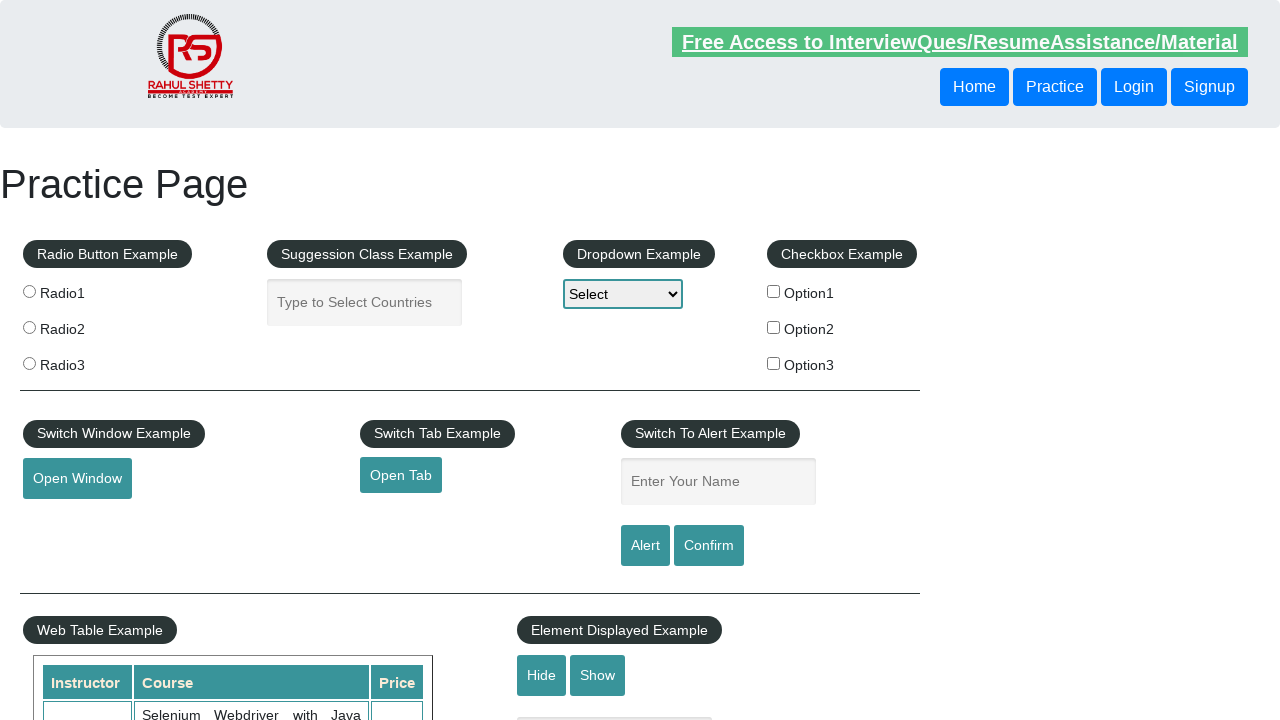

Waited for page to reach domcontentloaded state
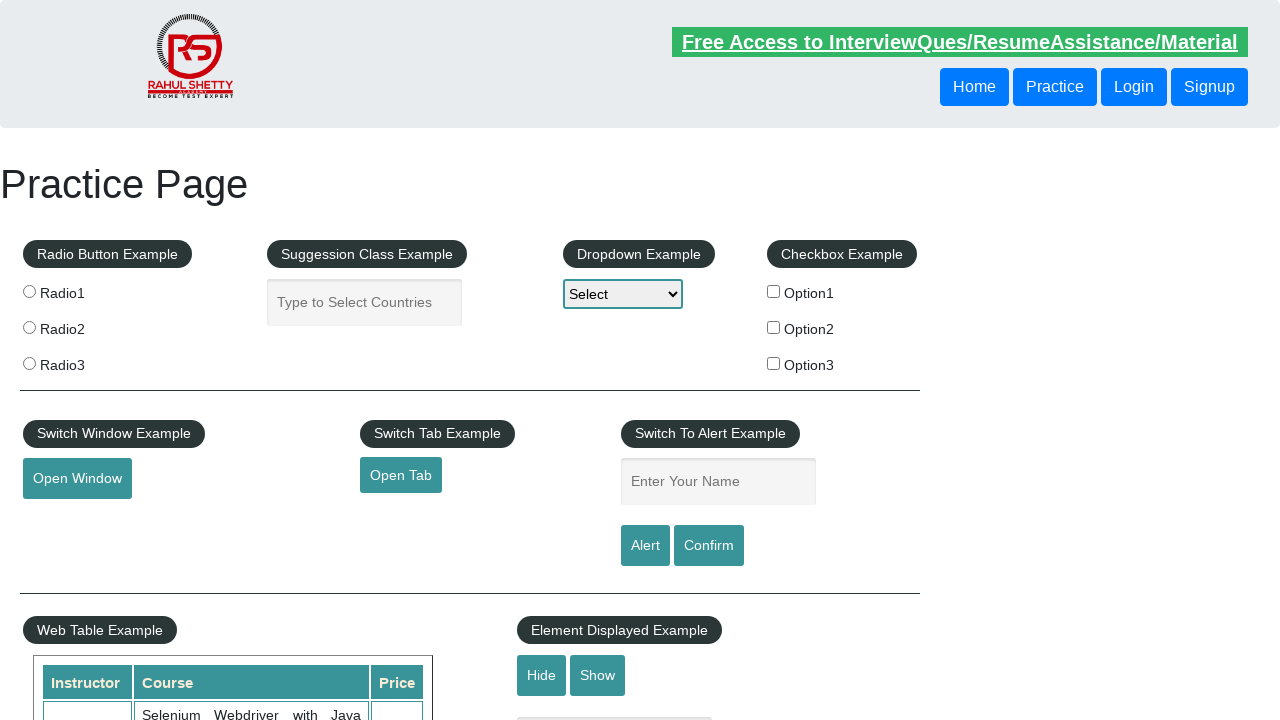

Retrieved page title: 'Practice Page'
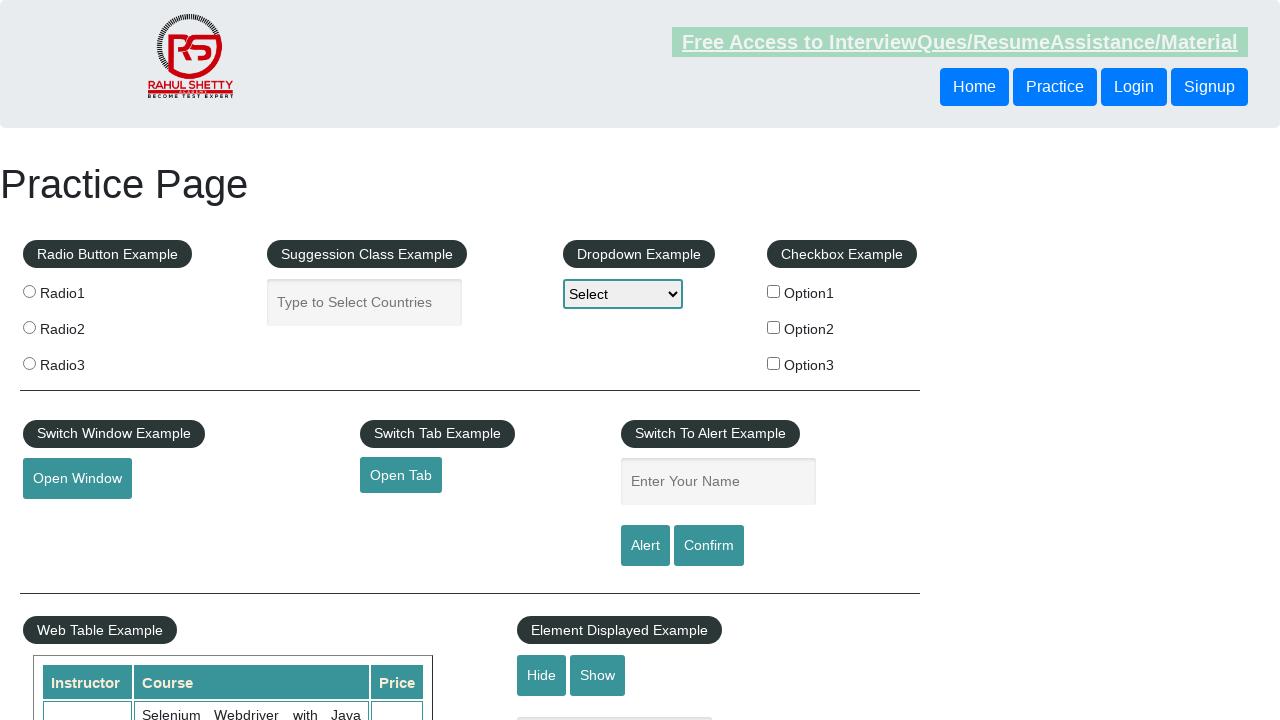

Verified page title is not empty
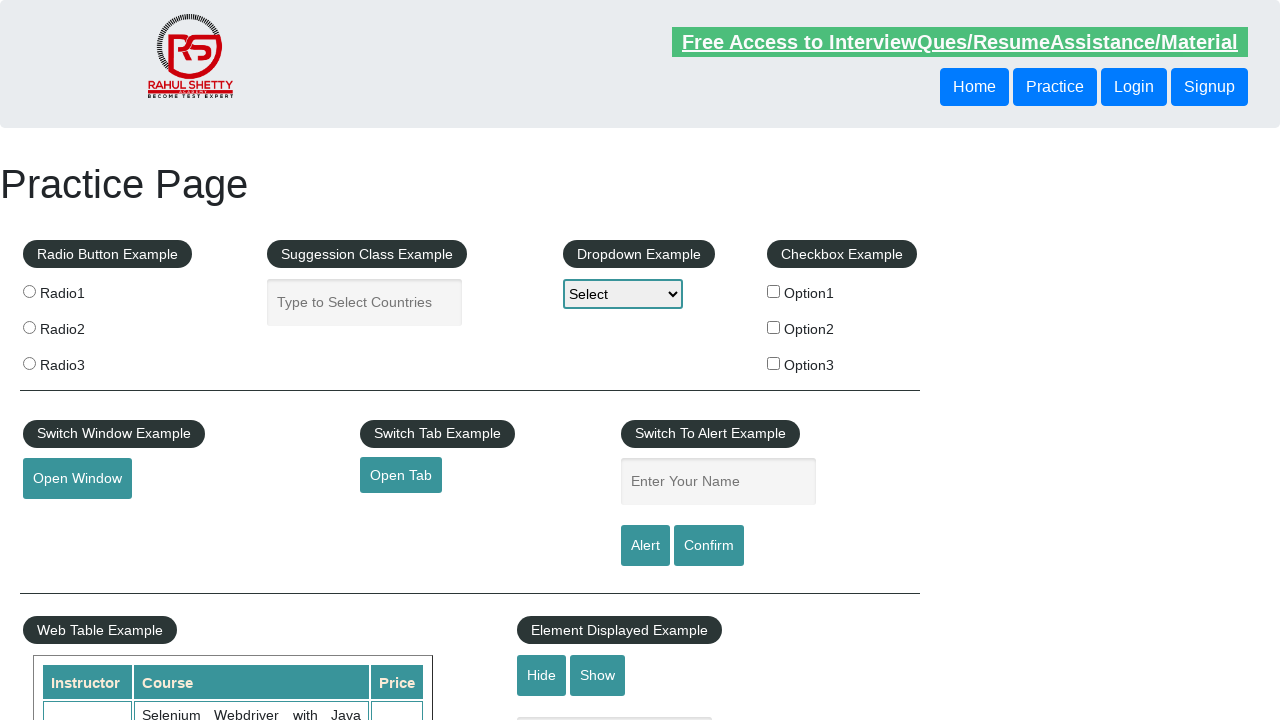

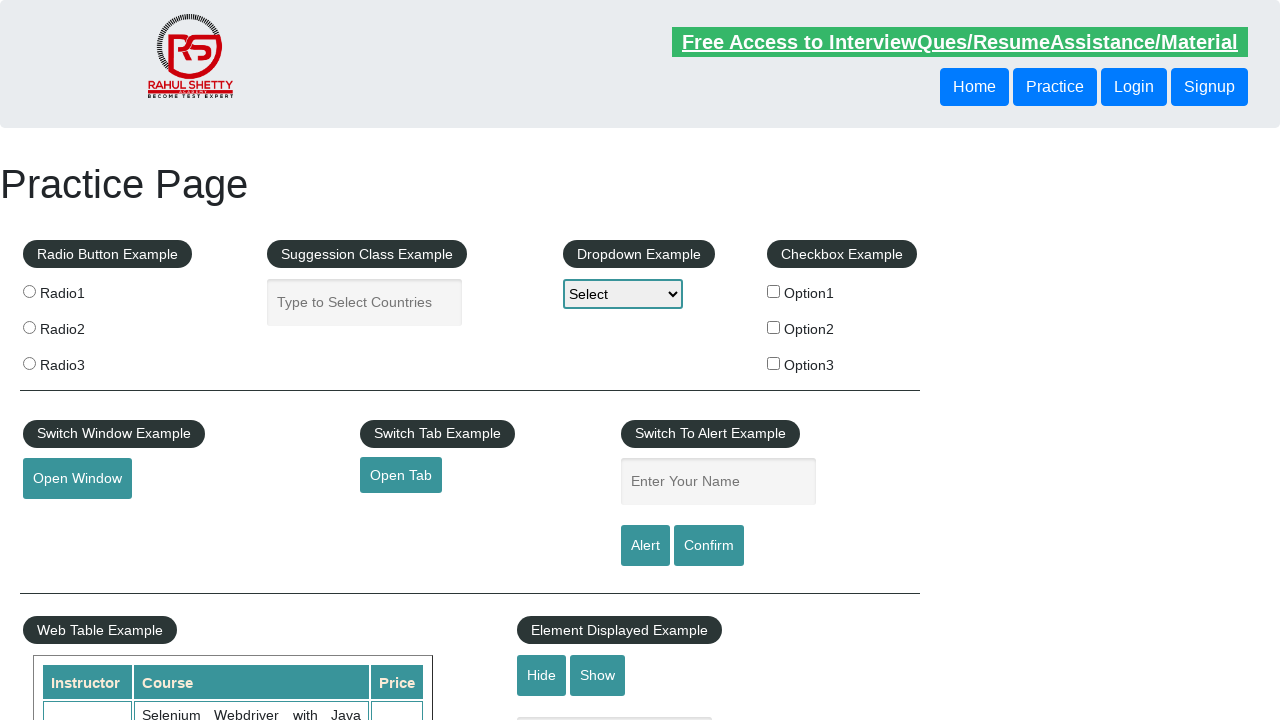